Tests the Python.org search functionality by searching for "pycon" and scrolling through the results page

Starting URL: http://www.python.org

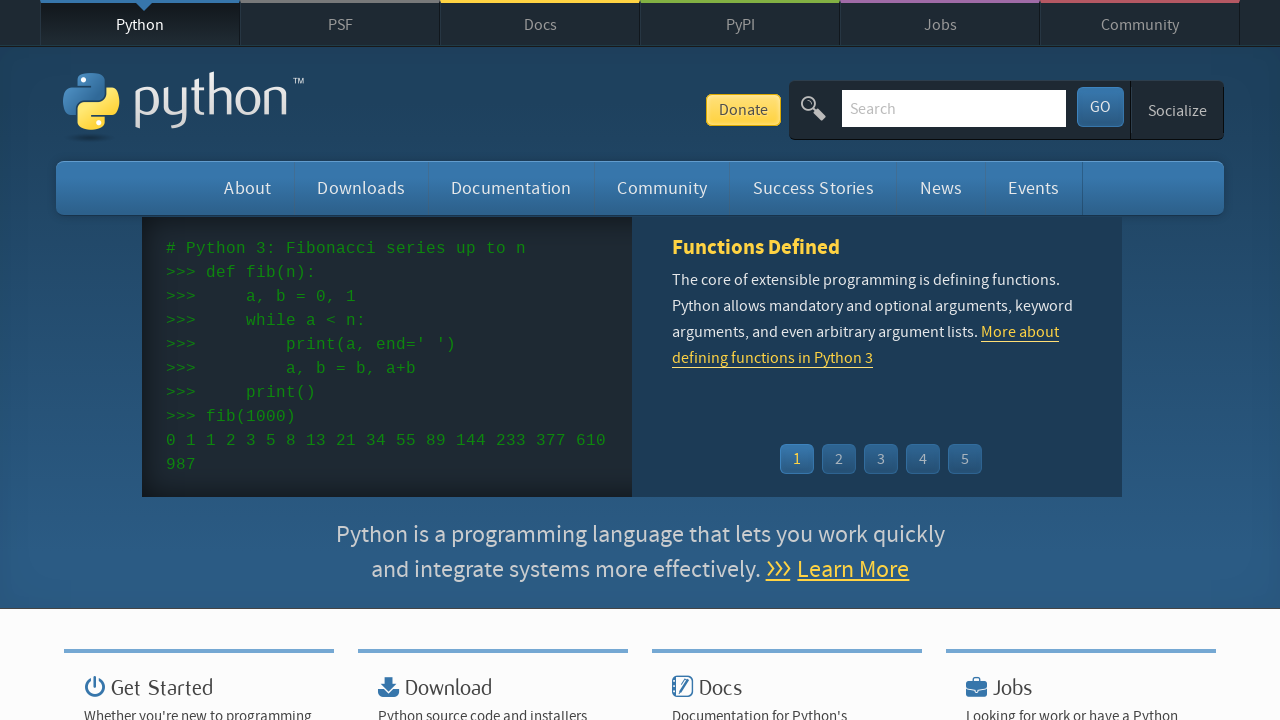

Verified page title contains 'Python'
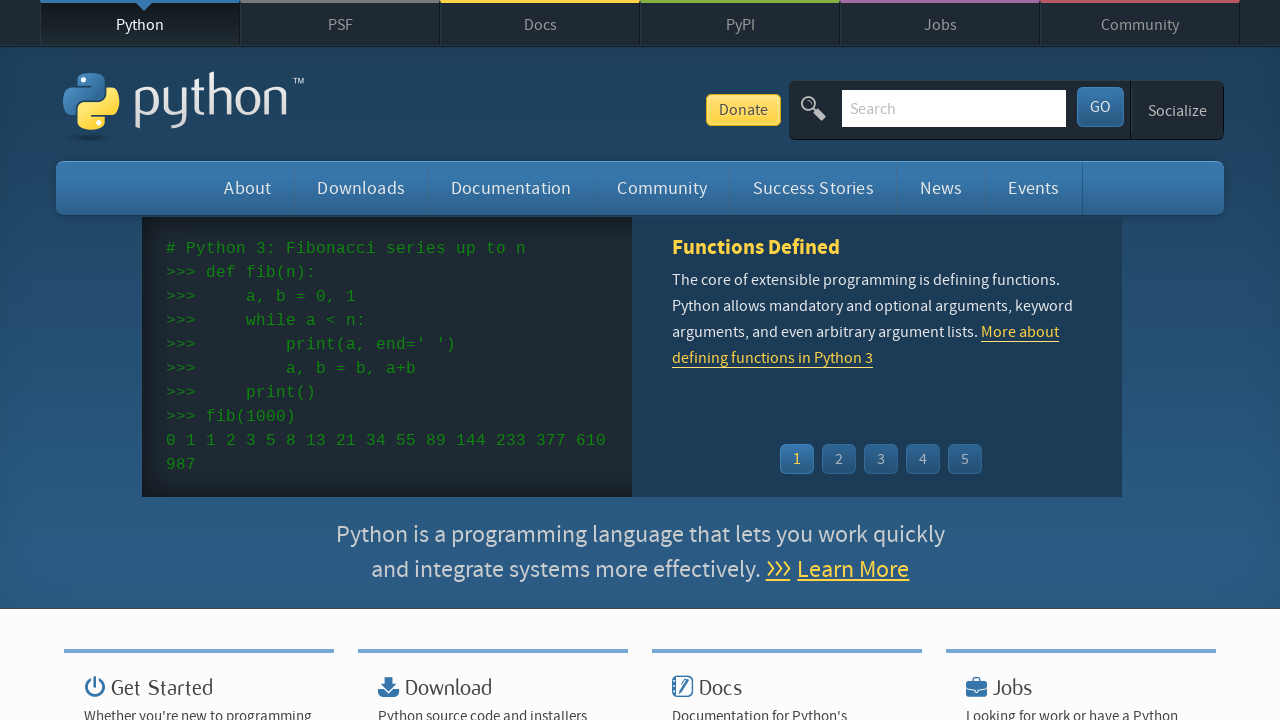

Filled search field with 'pycon' on input[name='q']
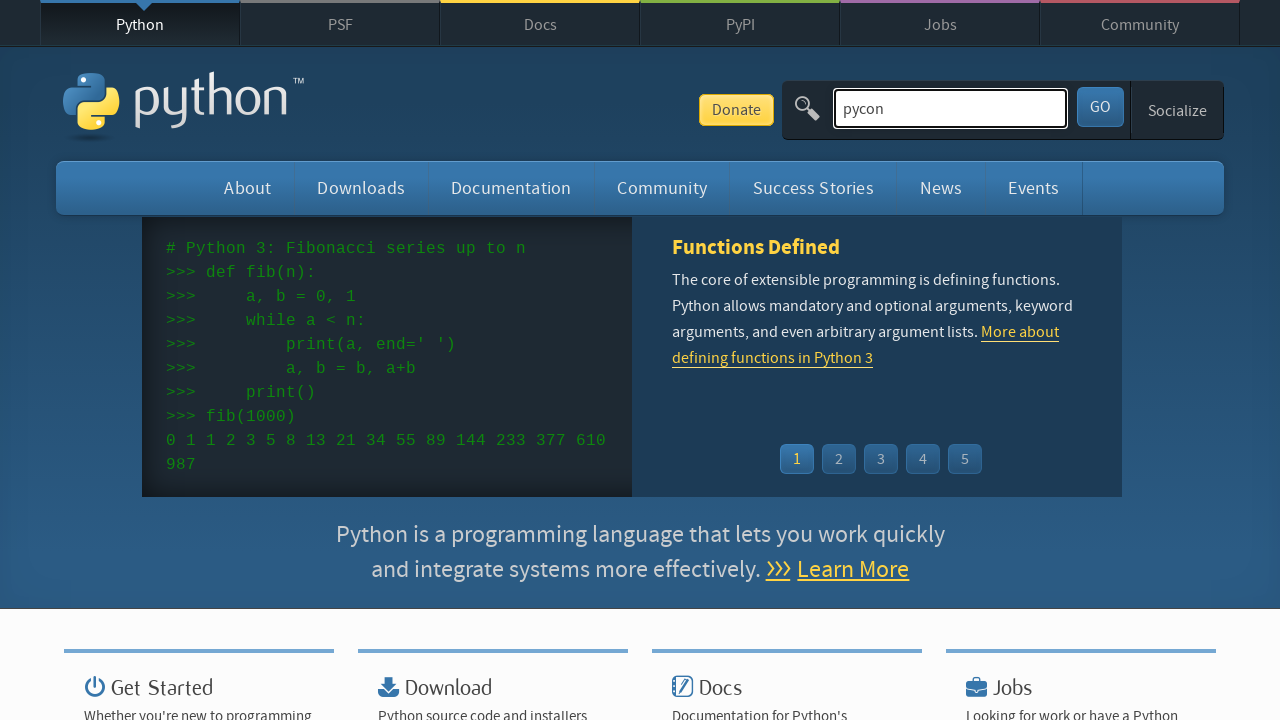

Pressed Enter to submit search query on input[name='q']
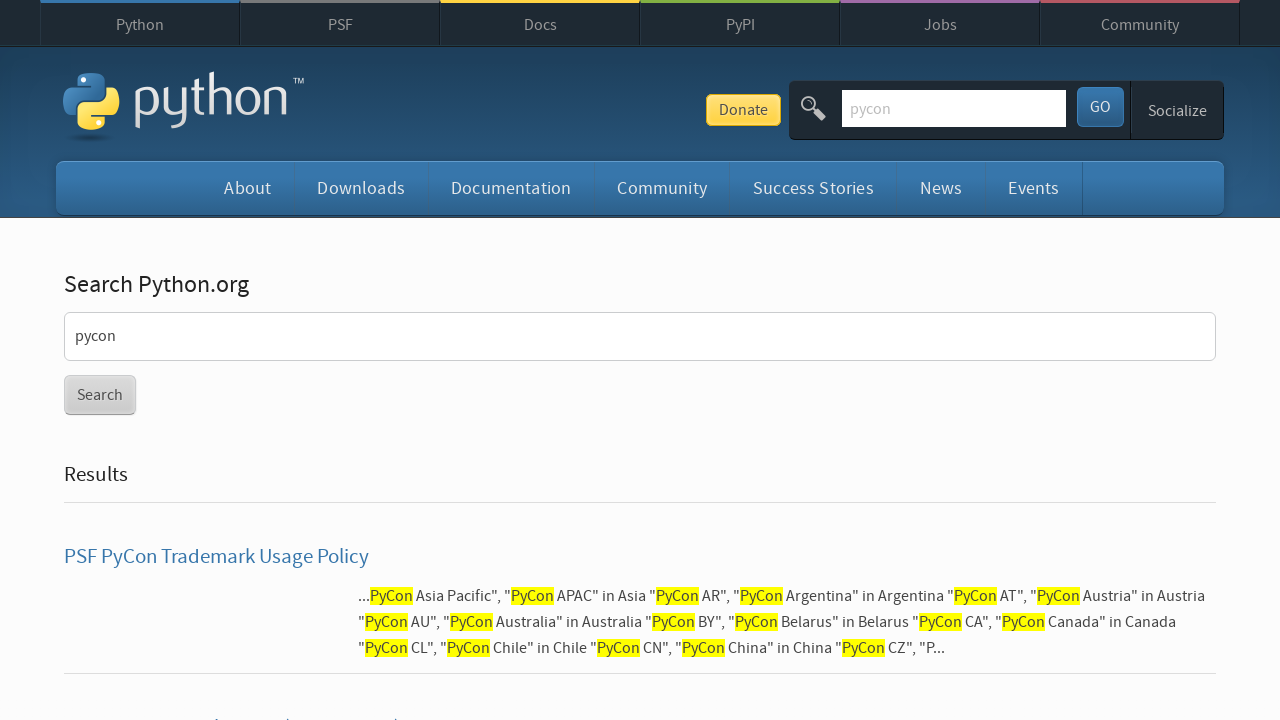

Waited for search results to load (networkidle)
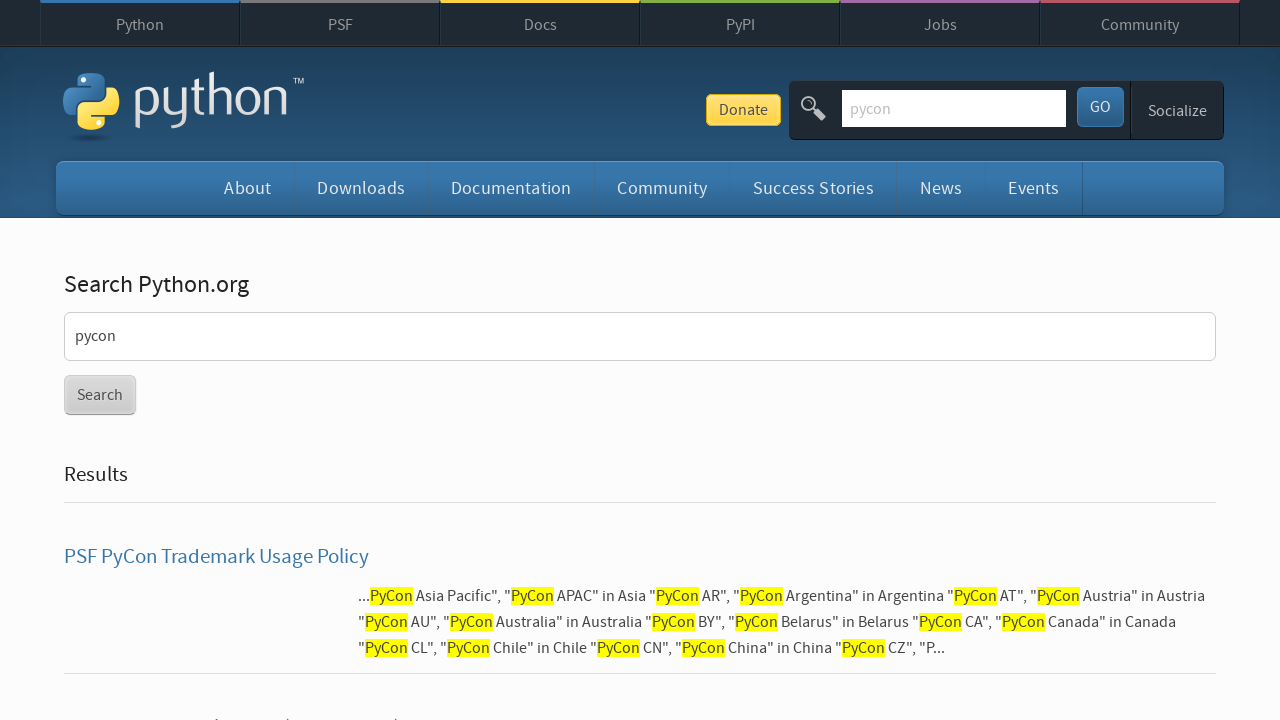

Scrolled to bottom of results page (iteration 1/5)
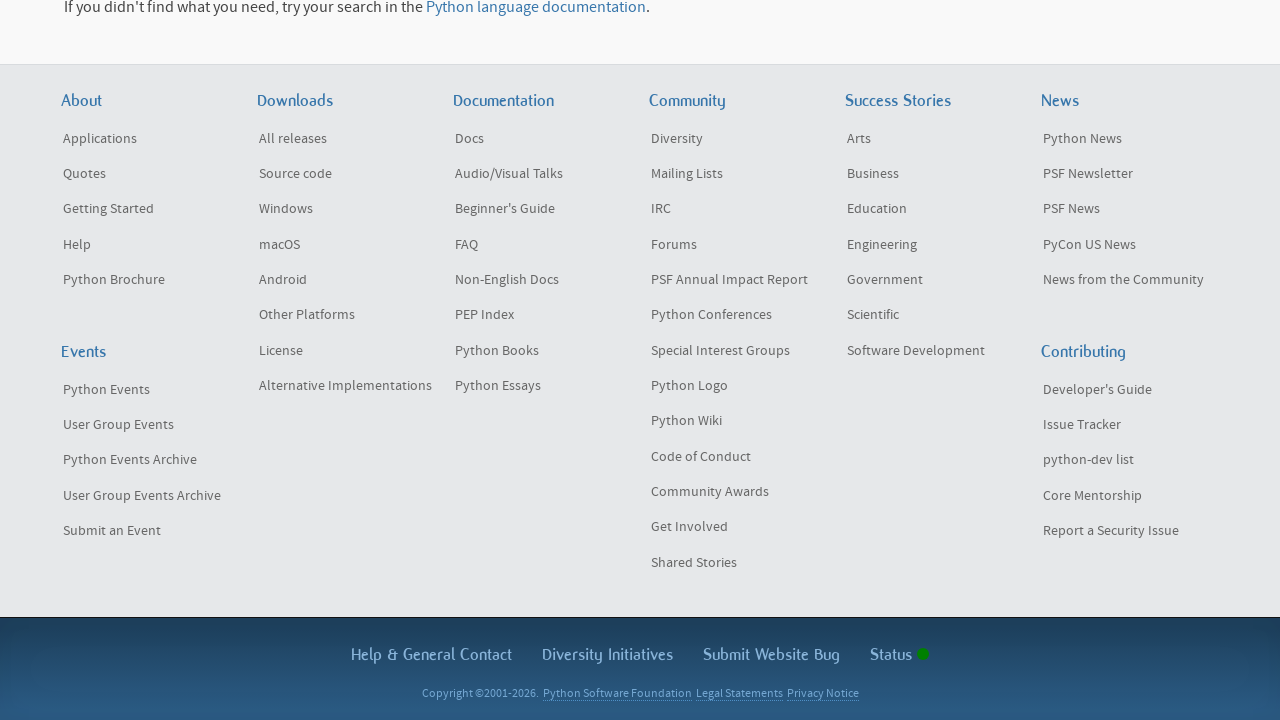

Waited 1 second for content to load after scroll
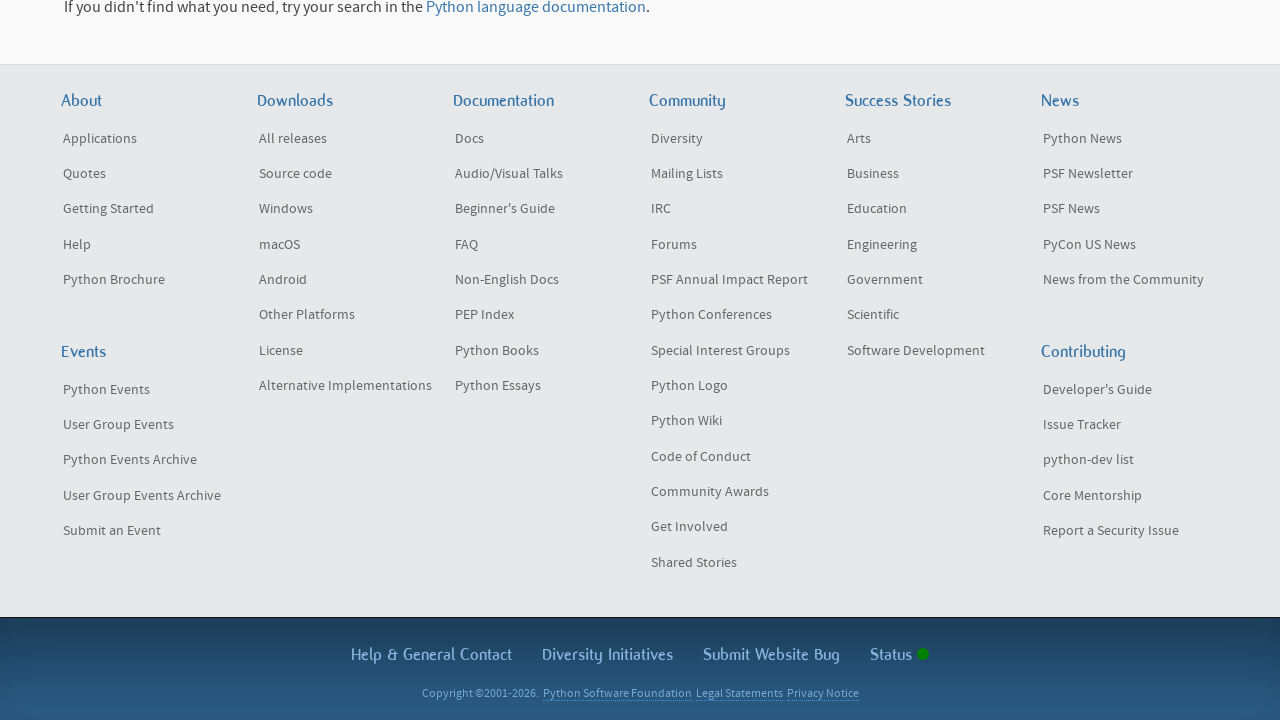

Scrolled to bottom of results page (iteration 2/5)
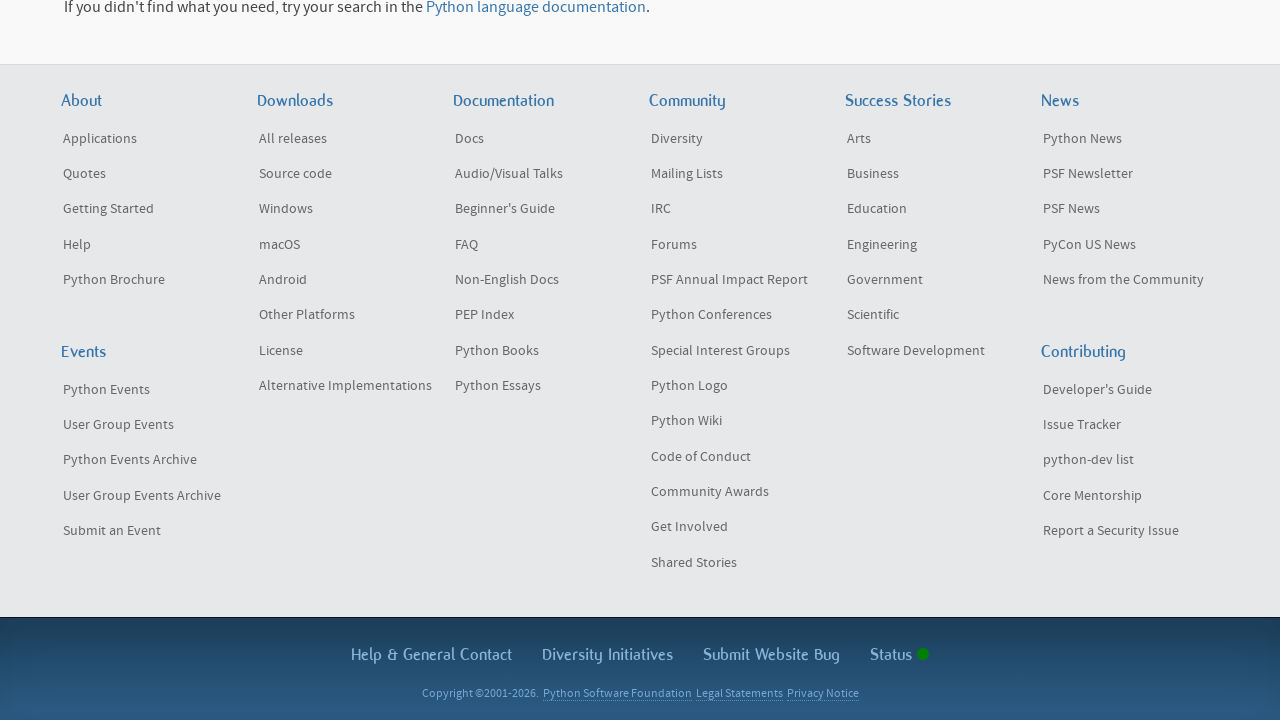

Waited 1 second for content to load after scroll
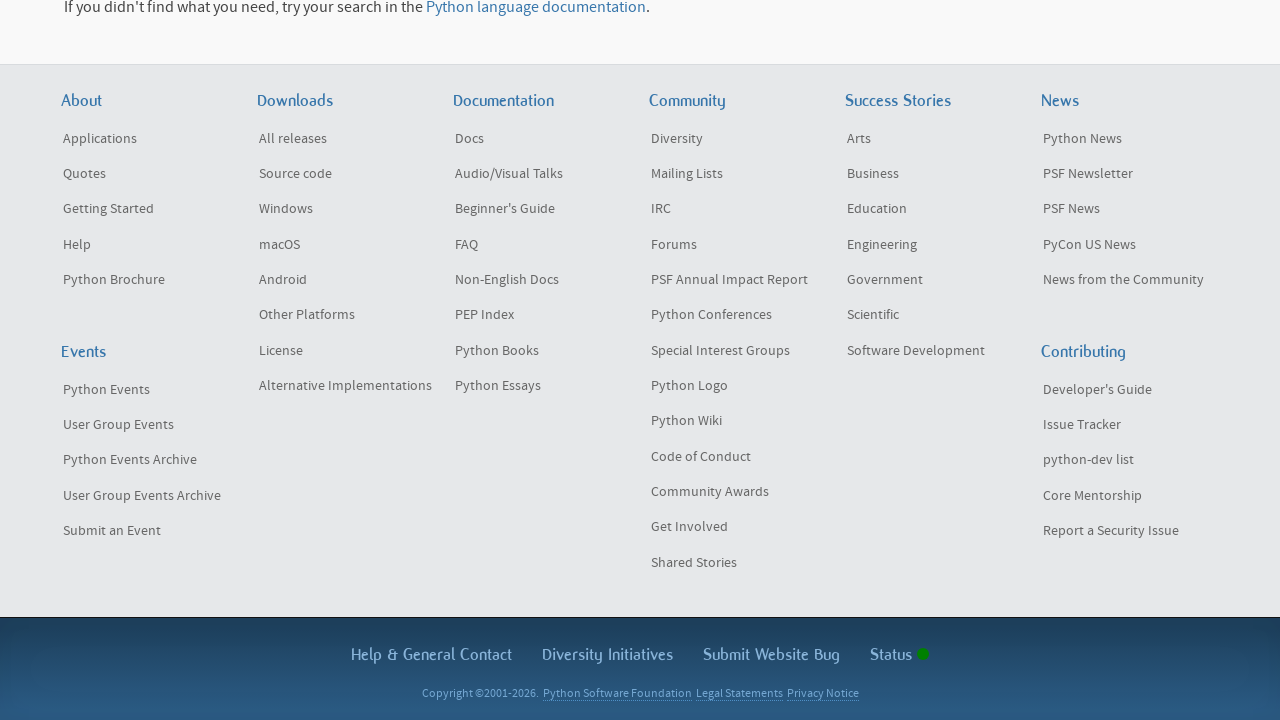

Scrolled to bottom of results page (iteration 3/5)
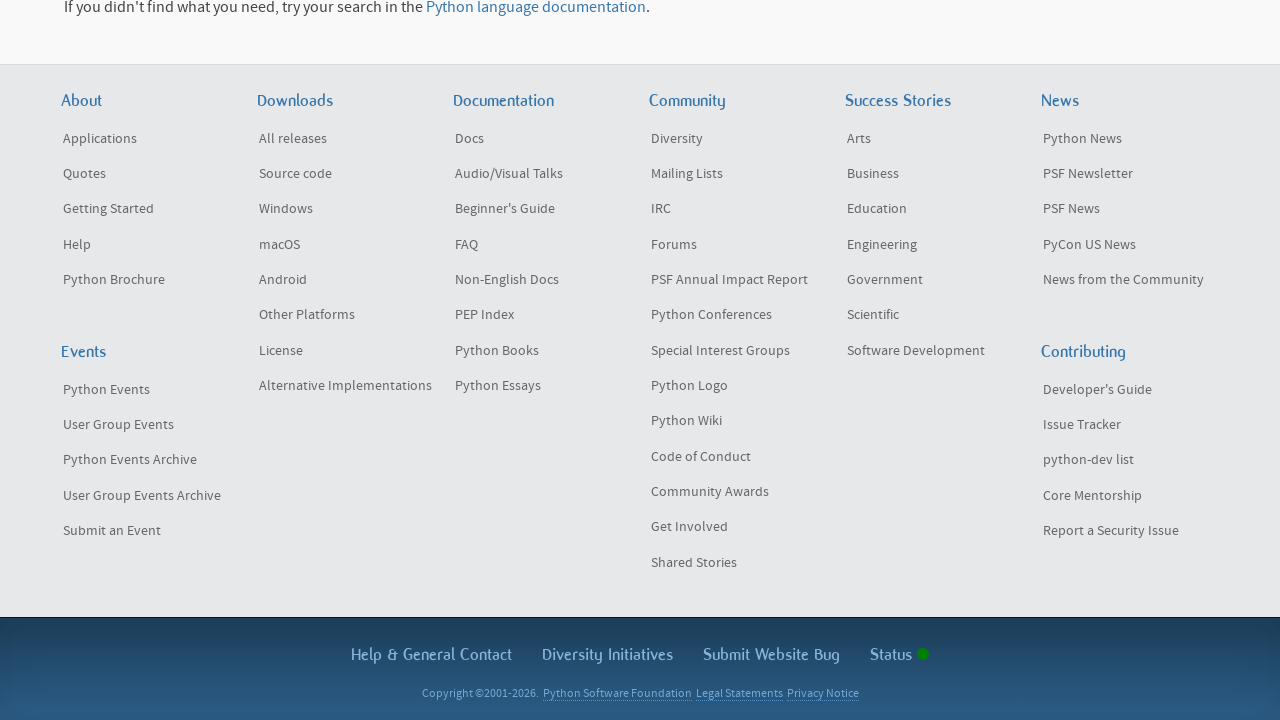

Waited 1 second for content to load after scroll
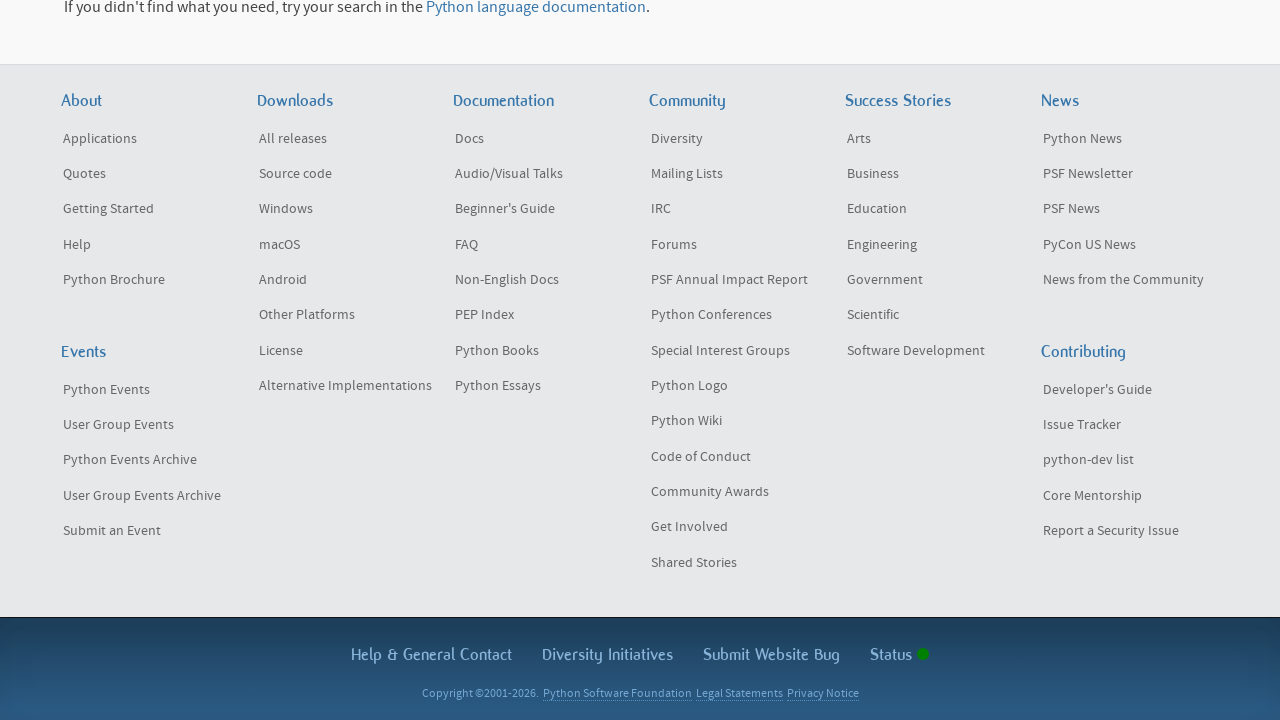

Scrolled to bottom of results page (iteration 4/5)
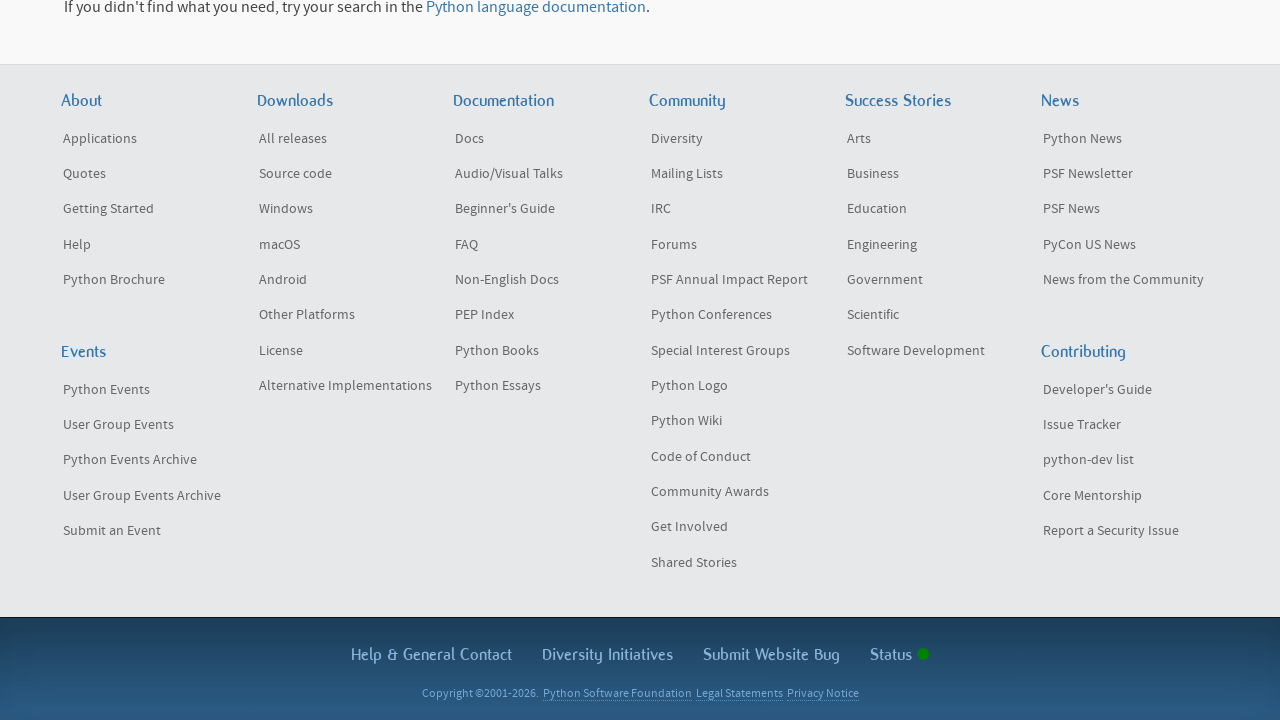

Waited 1 second for content to load after scroll
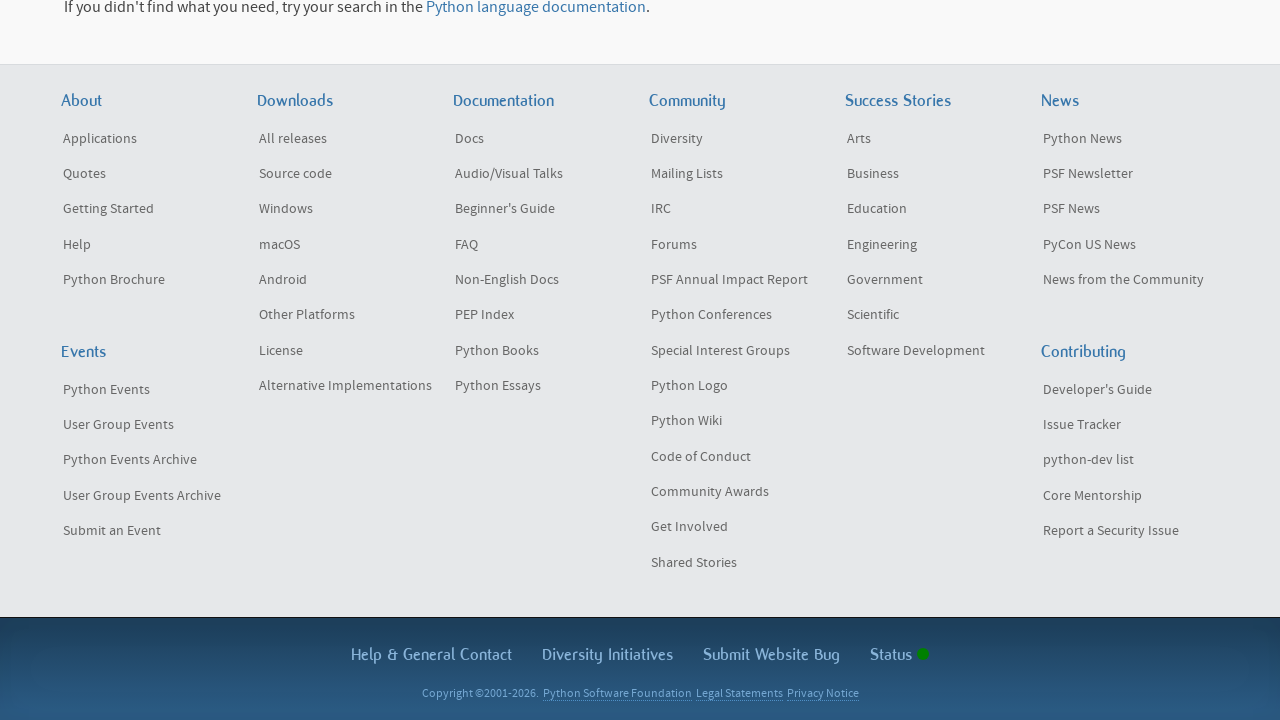

Scrolled to bottom of results page (iteration 5/5)
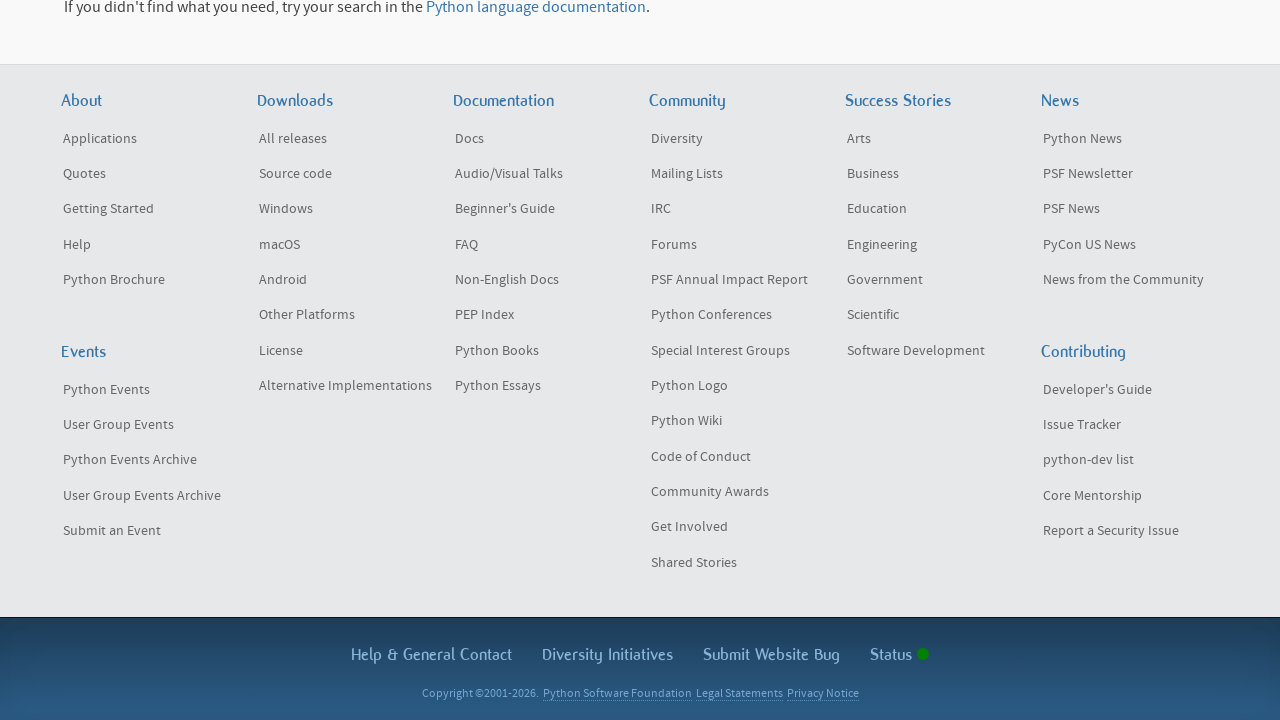

Waited 1 second for content to load after scroll
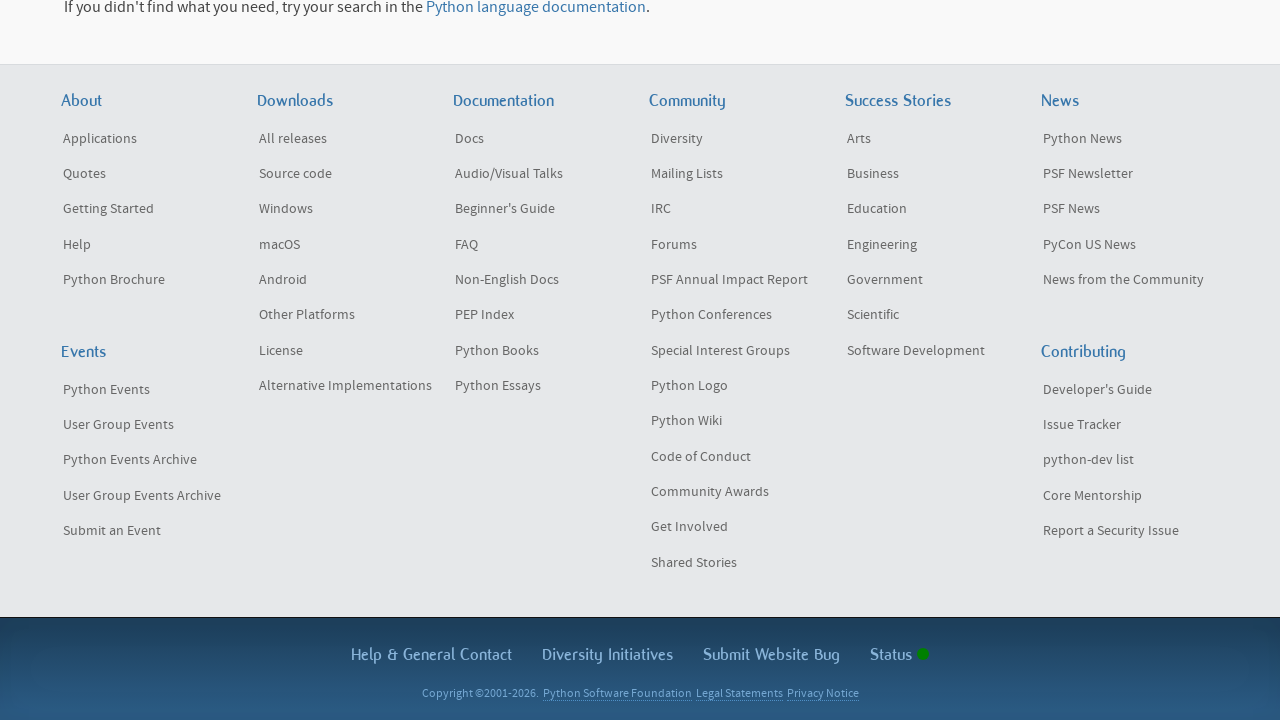

Verified search results were found (no 'No results found' message)
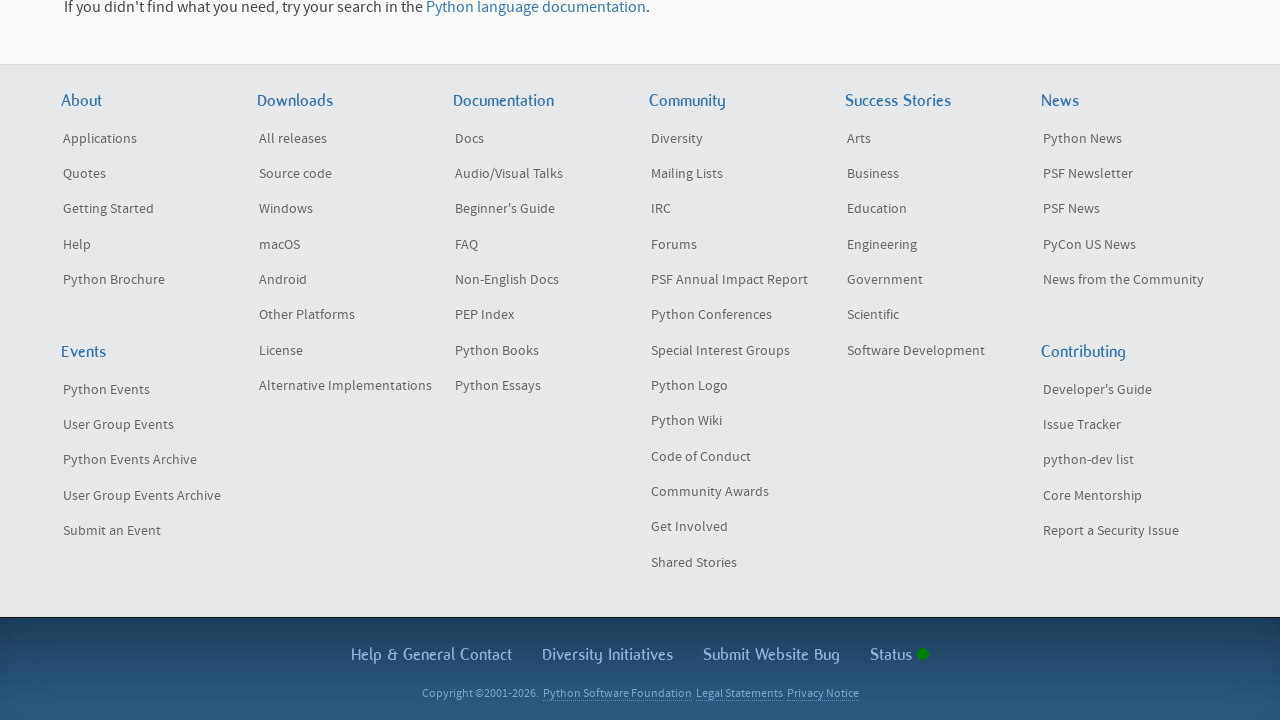

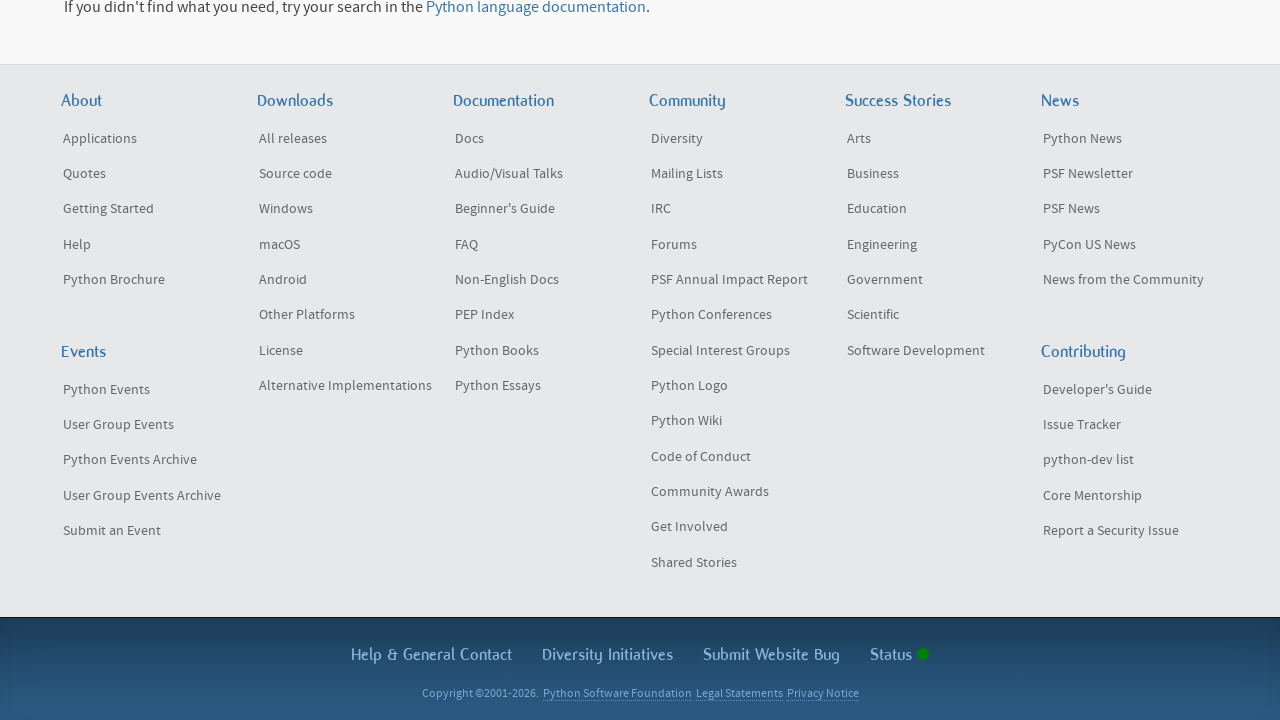